Tests Python.org search functionality by searching for "pycon" and verifying results are displayed

Starting URL: http://www.python.org

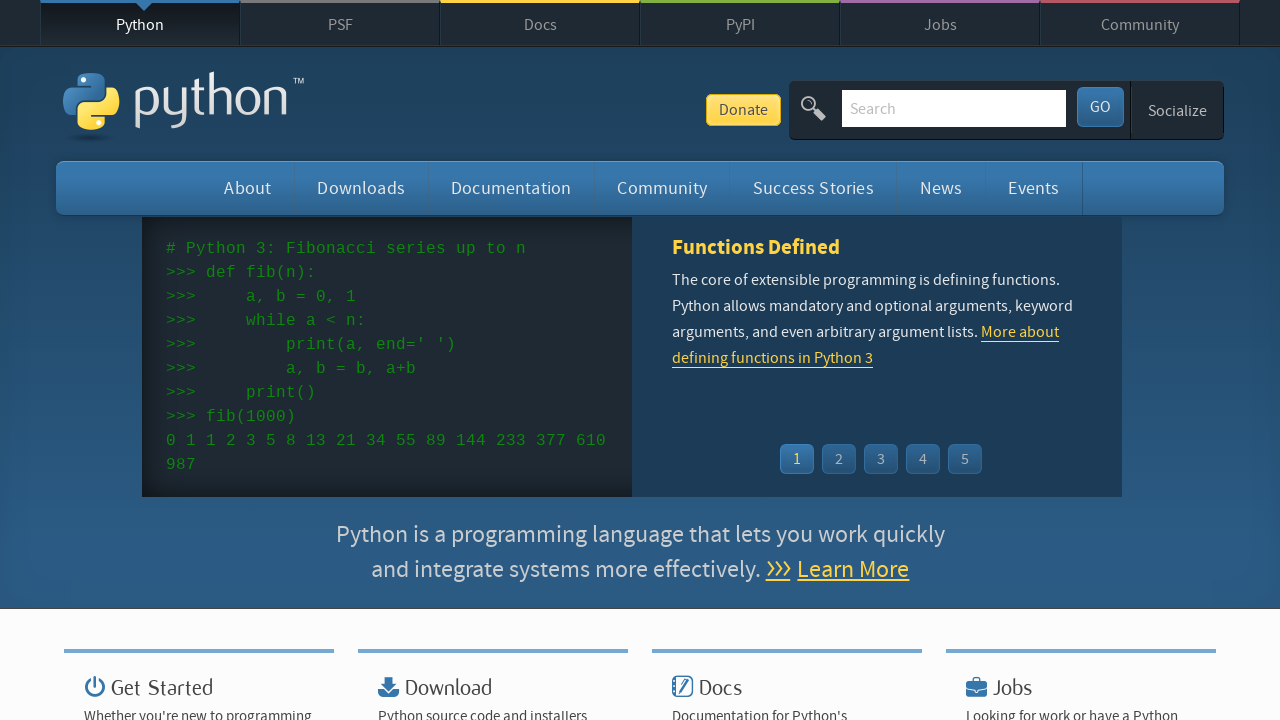

Cleared search field on input[name='q']
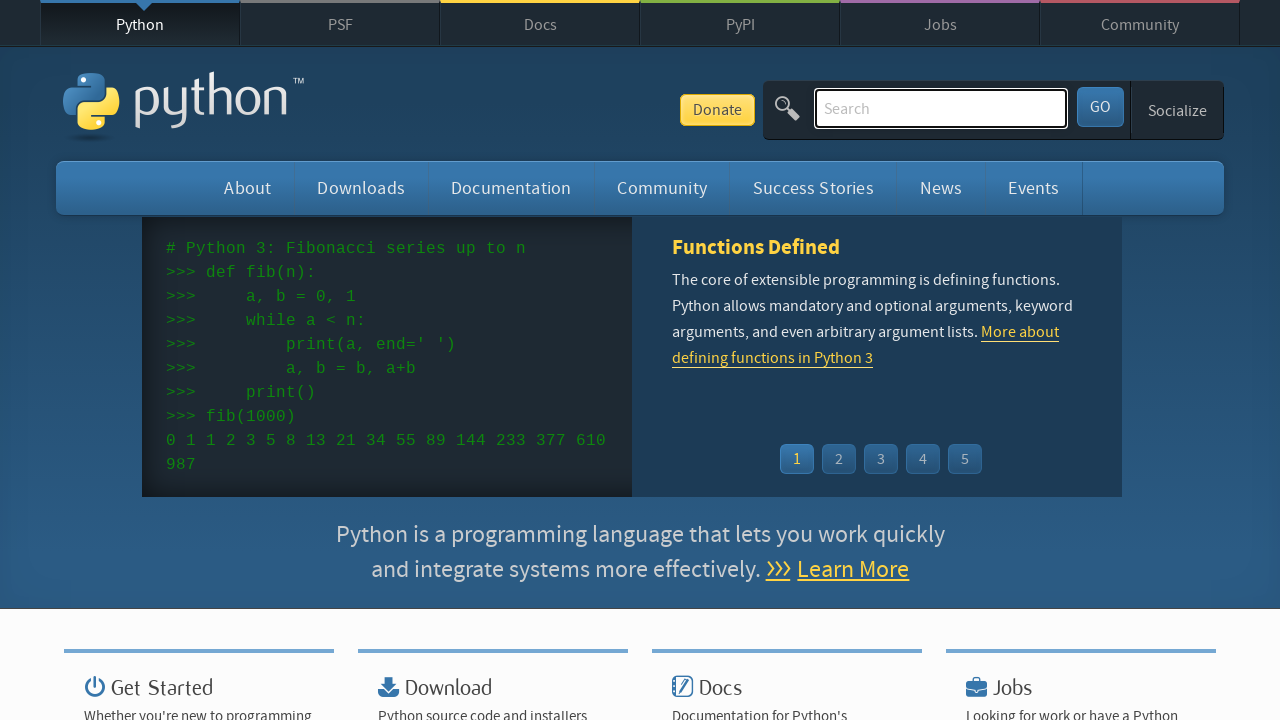

Filled search field with 'pycon' on input[name='q']
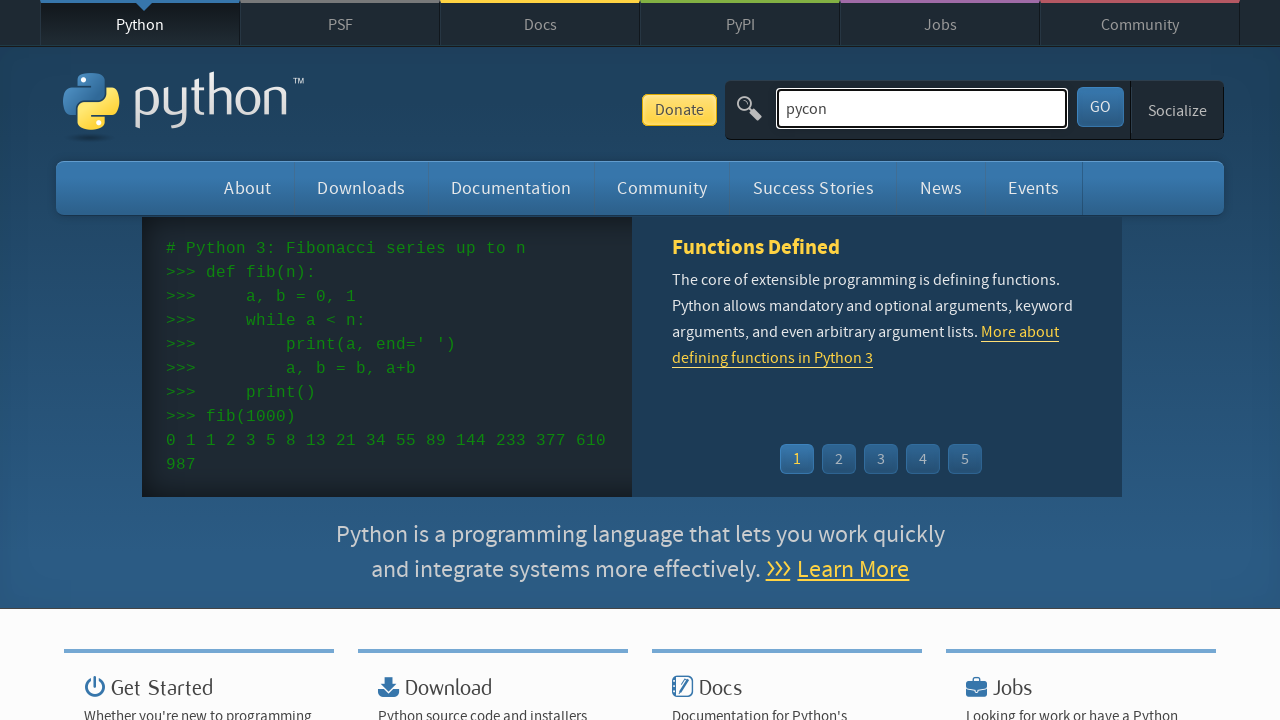

Pressed Enter to submit search on input[name='q']
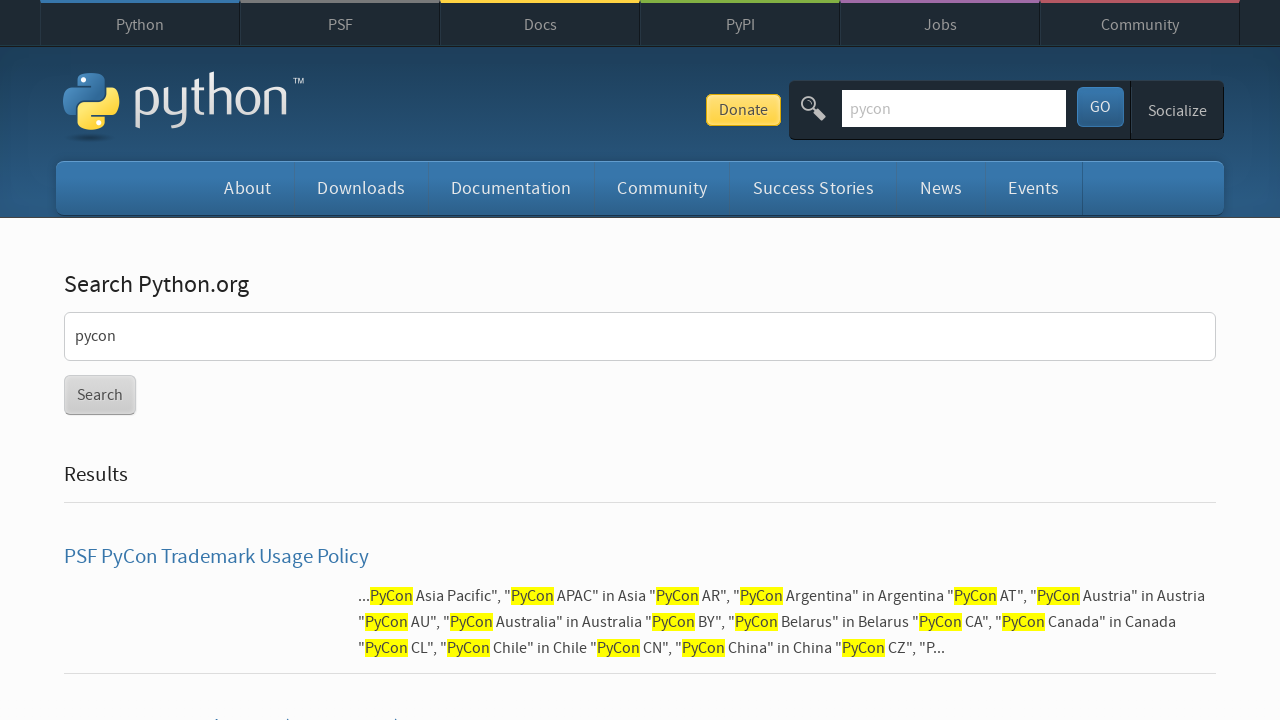

Search results page loaded (networkidle)
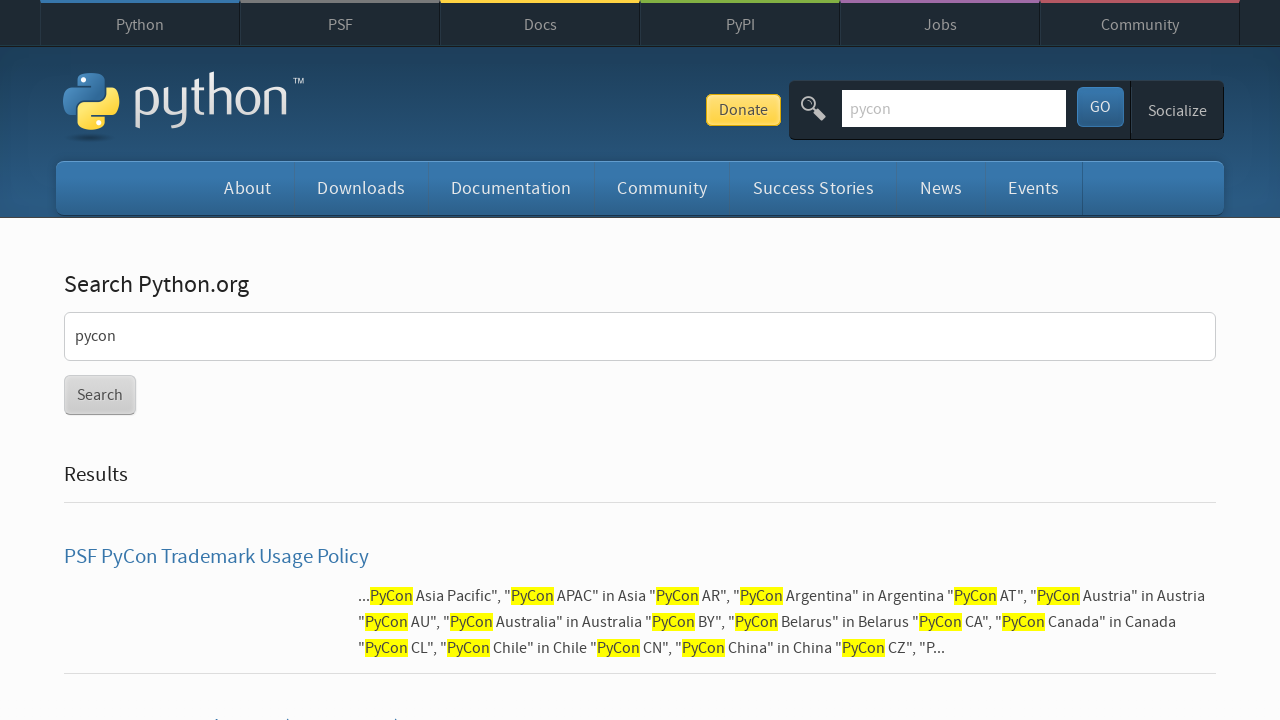

Verified that search results are displayed (no 'No results found' message)
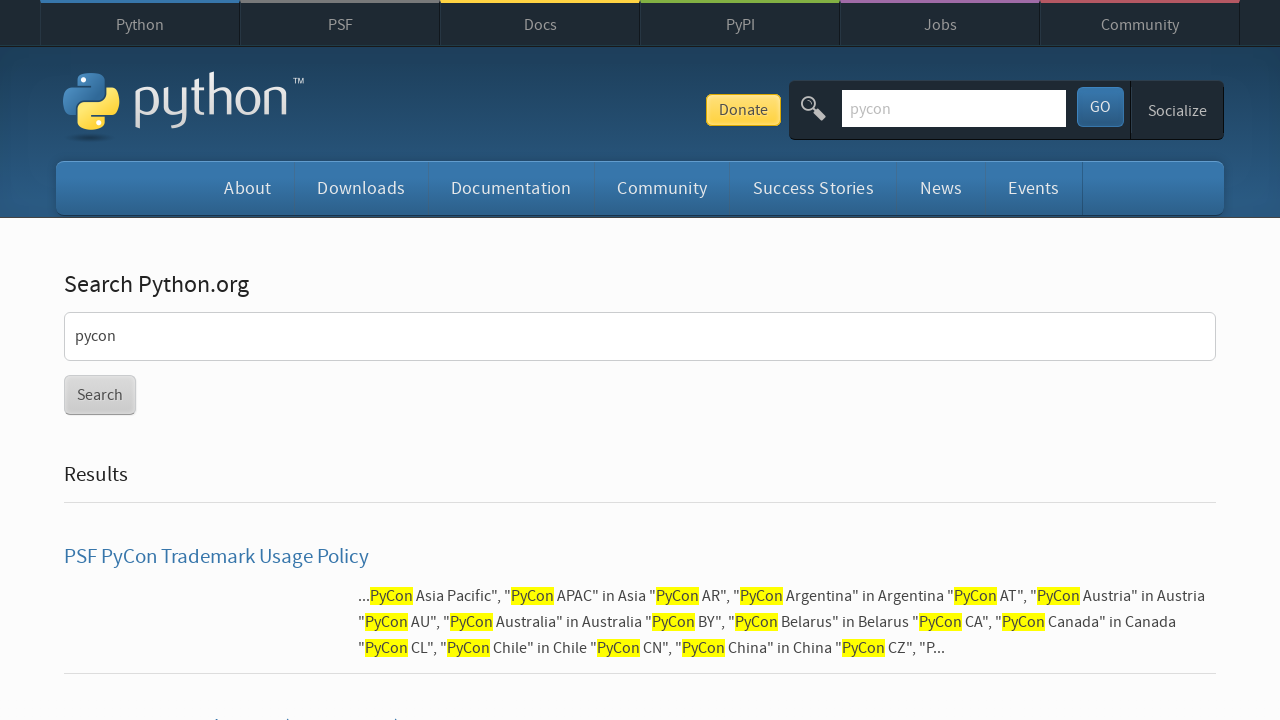

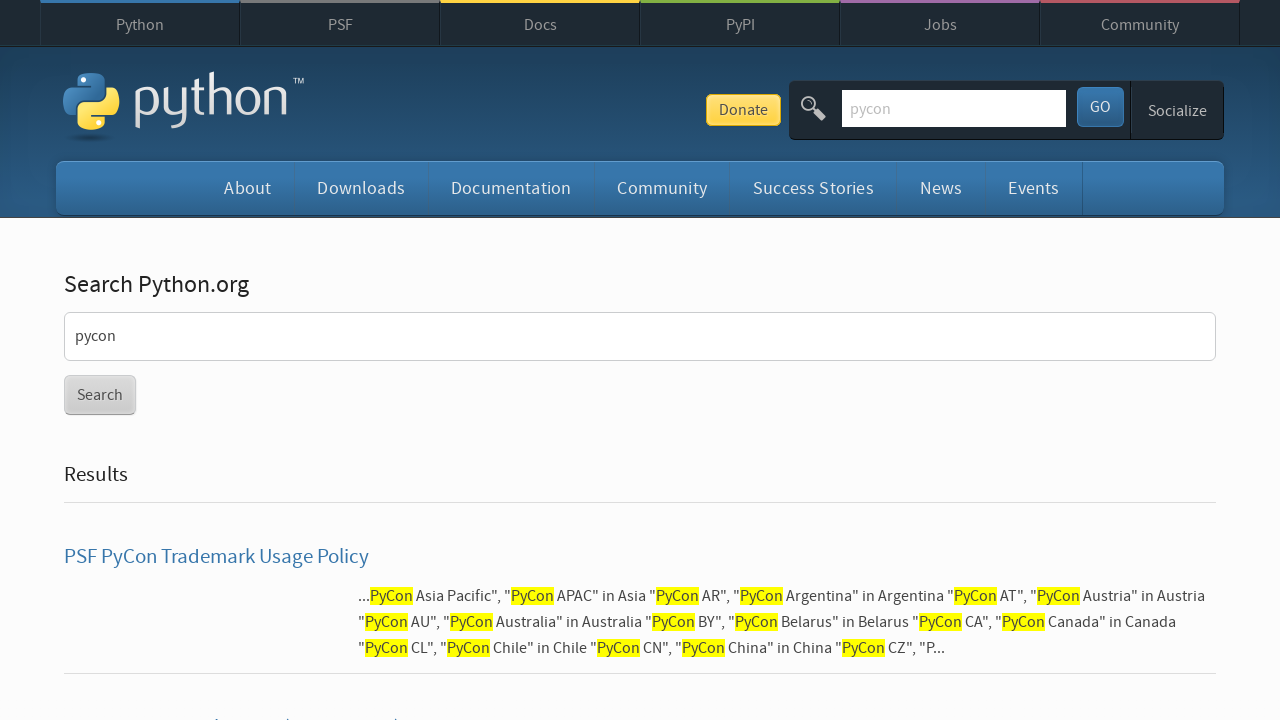